Tests geolocation functionality by clicking a button to get coordinates and waiting for them to be displayed

Starting URL: https://bonigarcia.dev/selenium-webdriver-java/geolocation.html

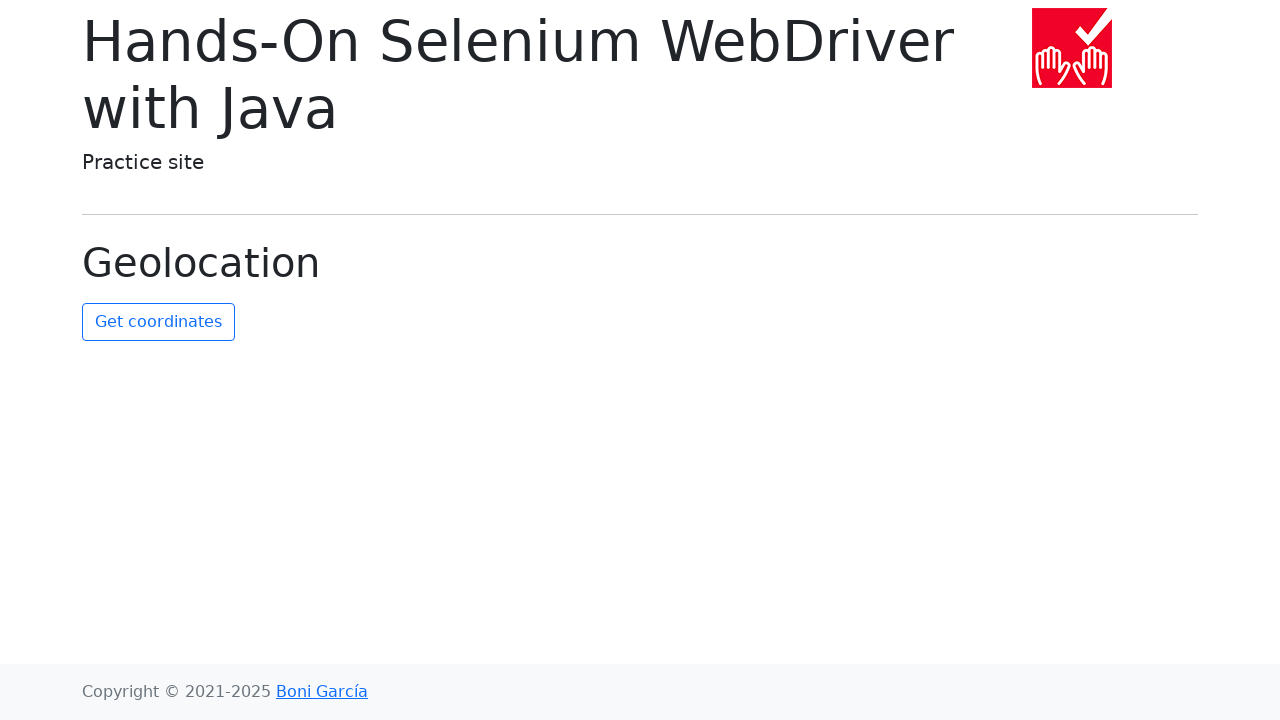

Clicked 'Get Coordinates' button to retrieve geolocation at (158, 322) on #get-coordinates
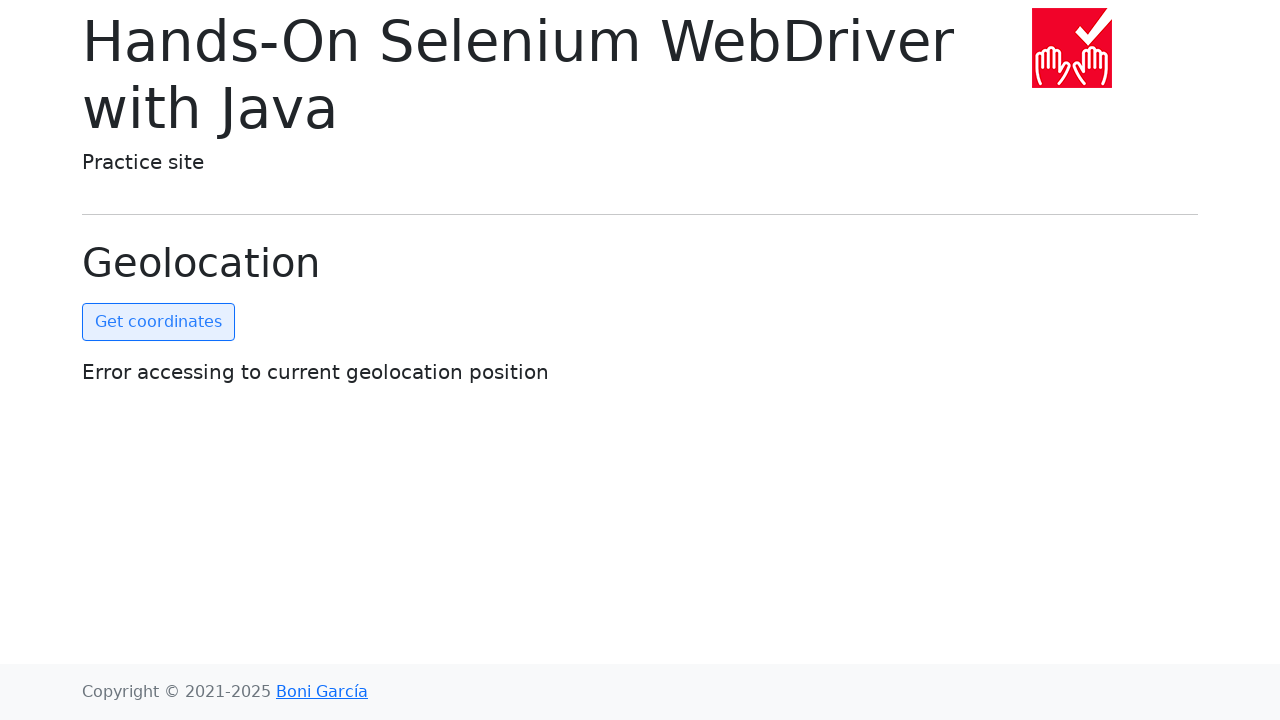

Geolocation coordinates displayed on page
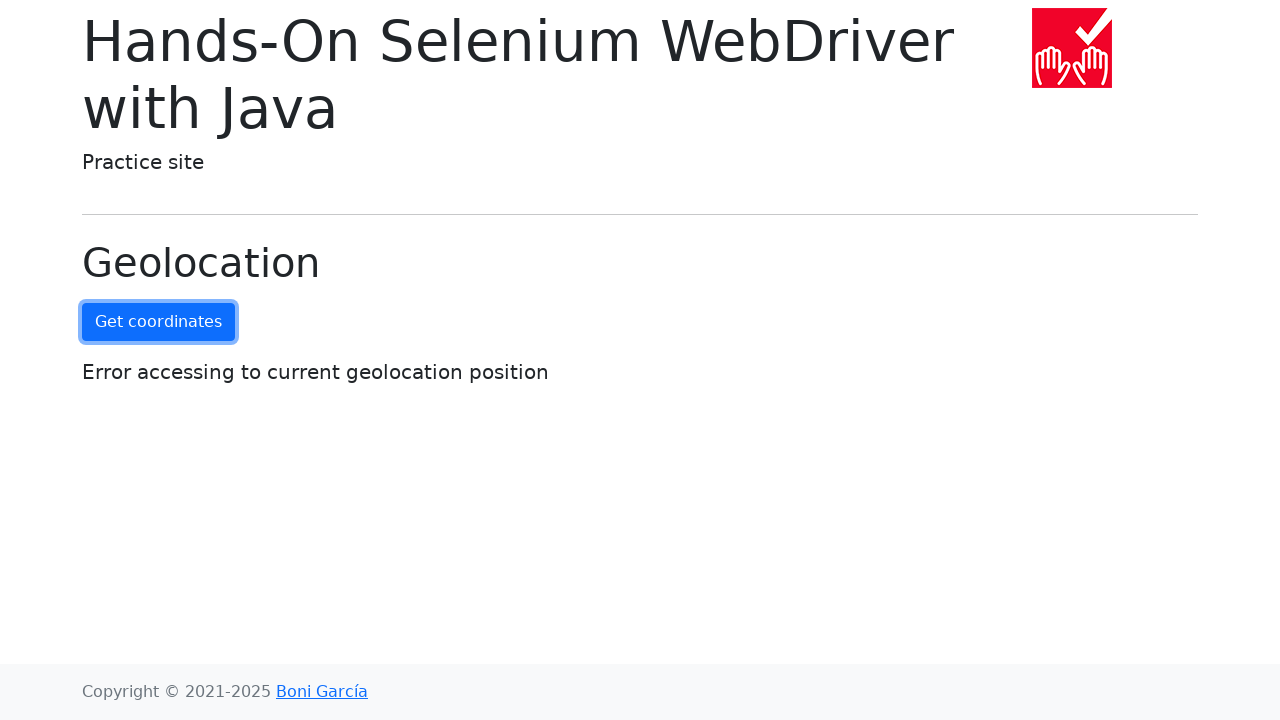

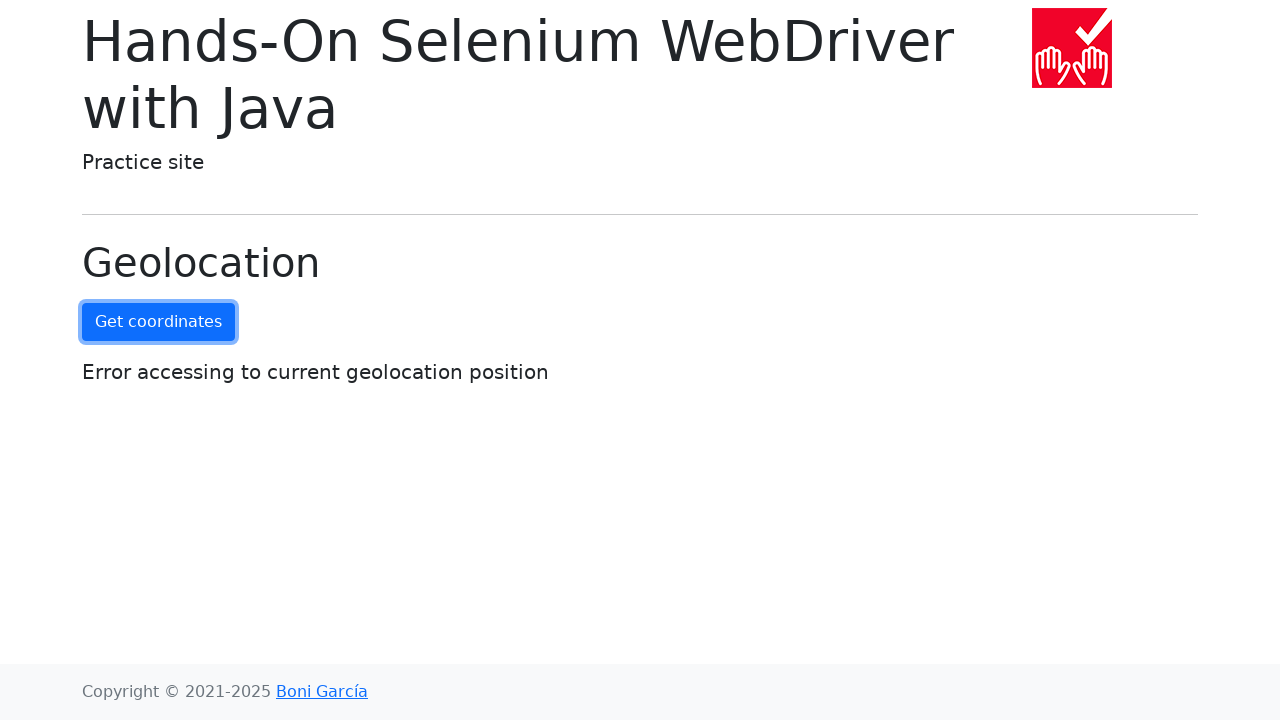